Tests selecting a checkbox for pizza and verifying it becomes selected

Starting URL: https://wcaquino.me/cypress/componentes.html

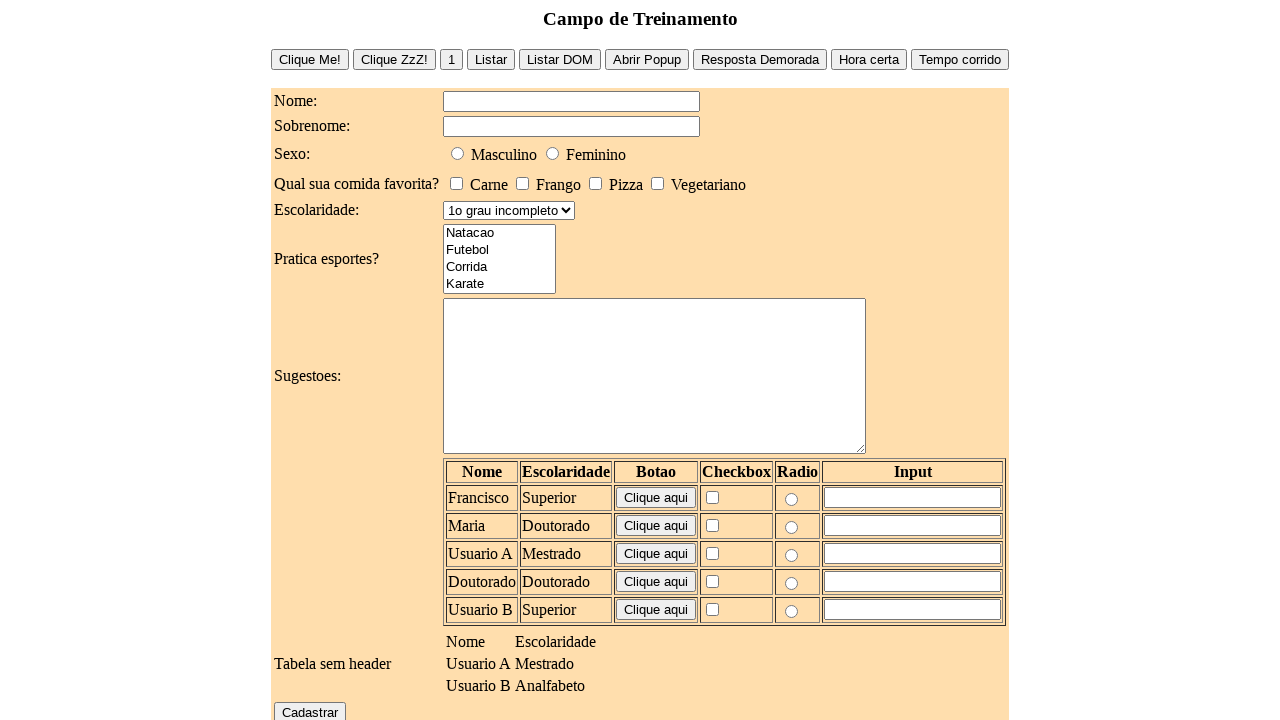

Located pizza checkbox element
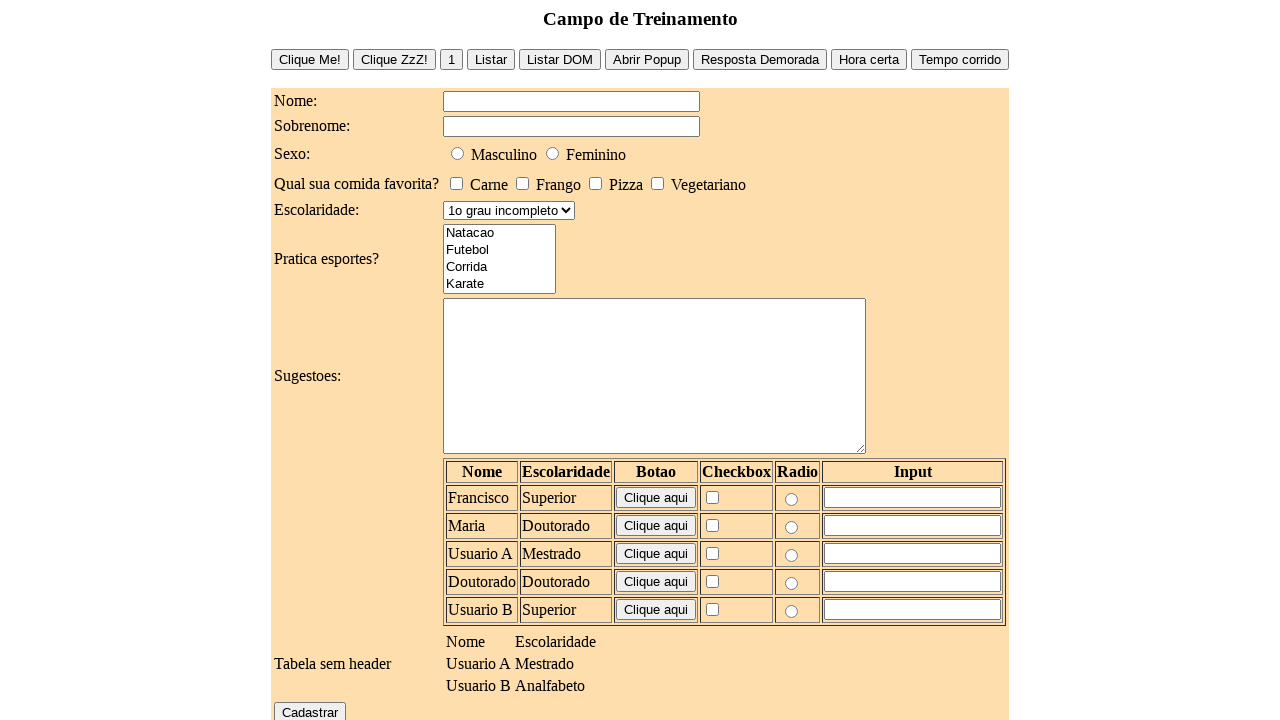

Clicked pizza checkbox to select it at (596, 183) on #FormComidaPizza
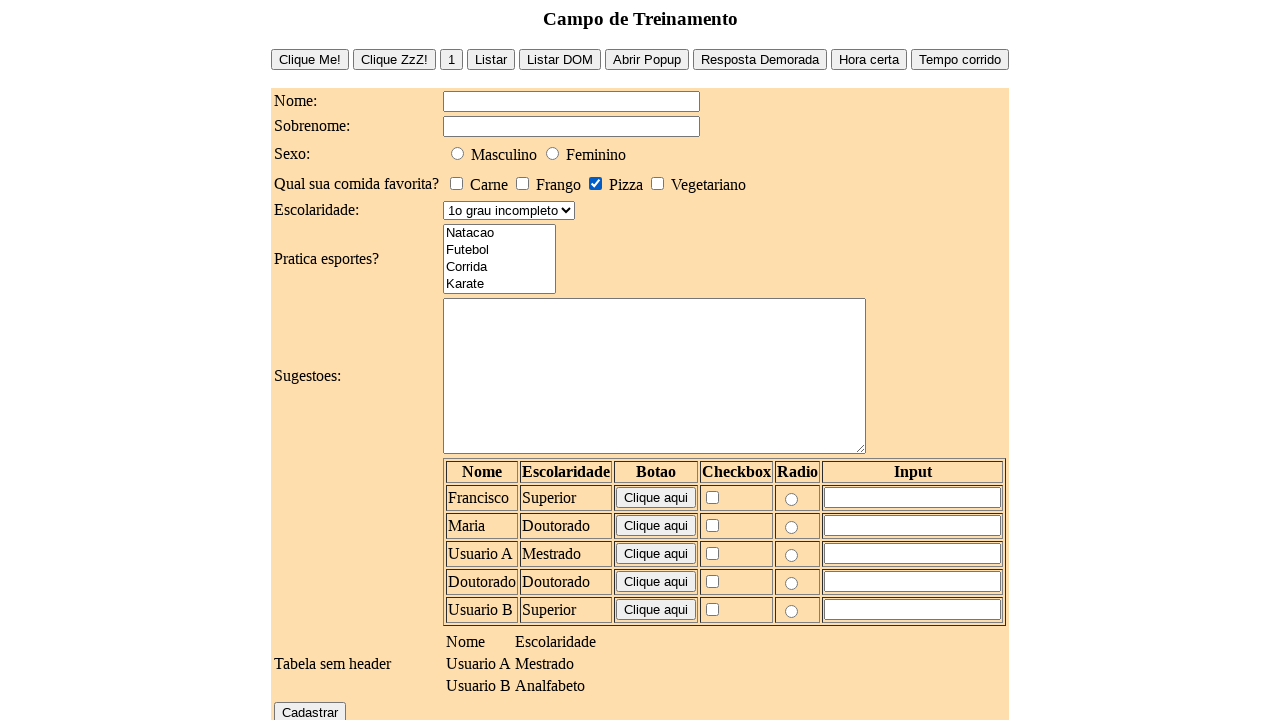

Verified pizza checkbox is selected
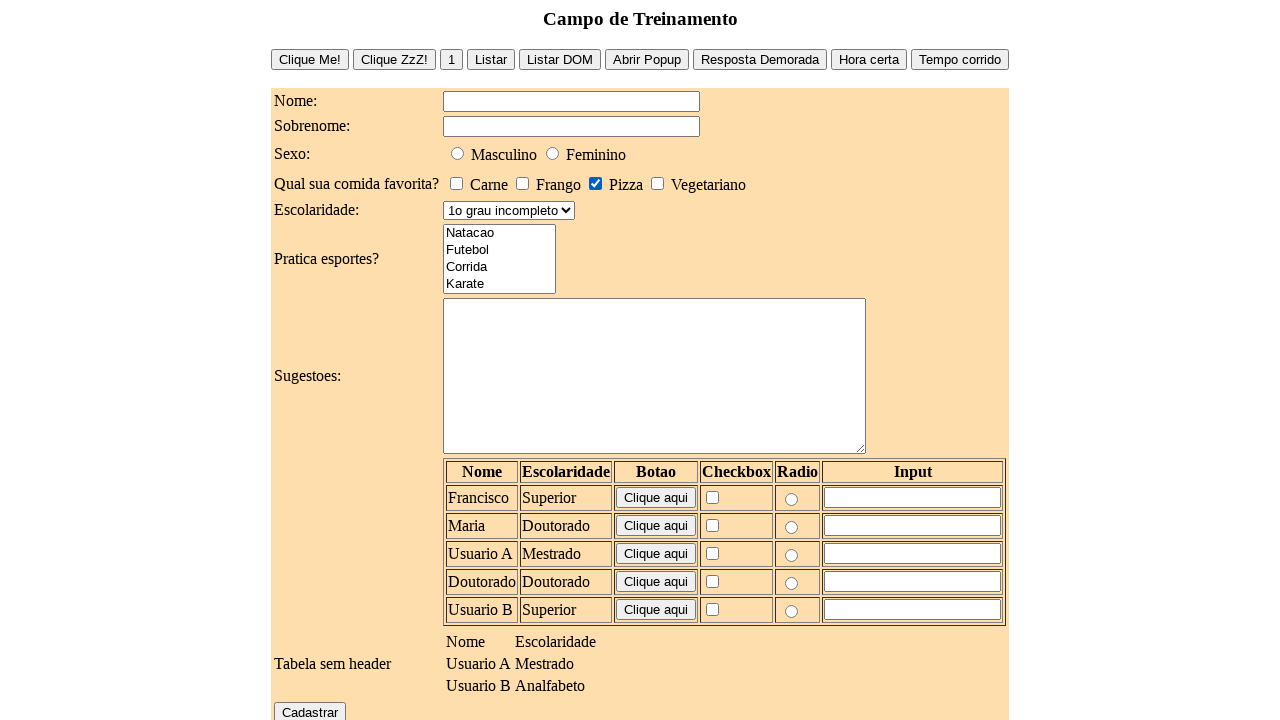

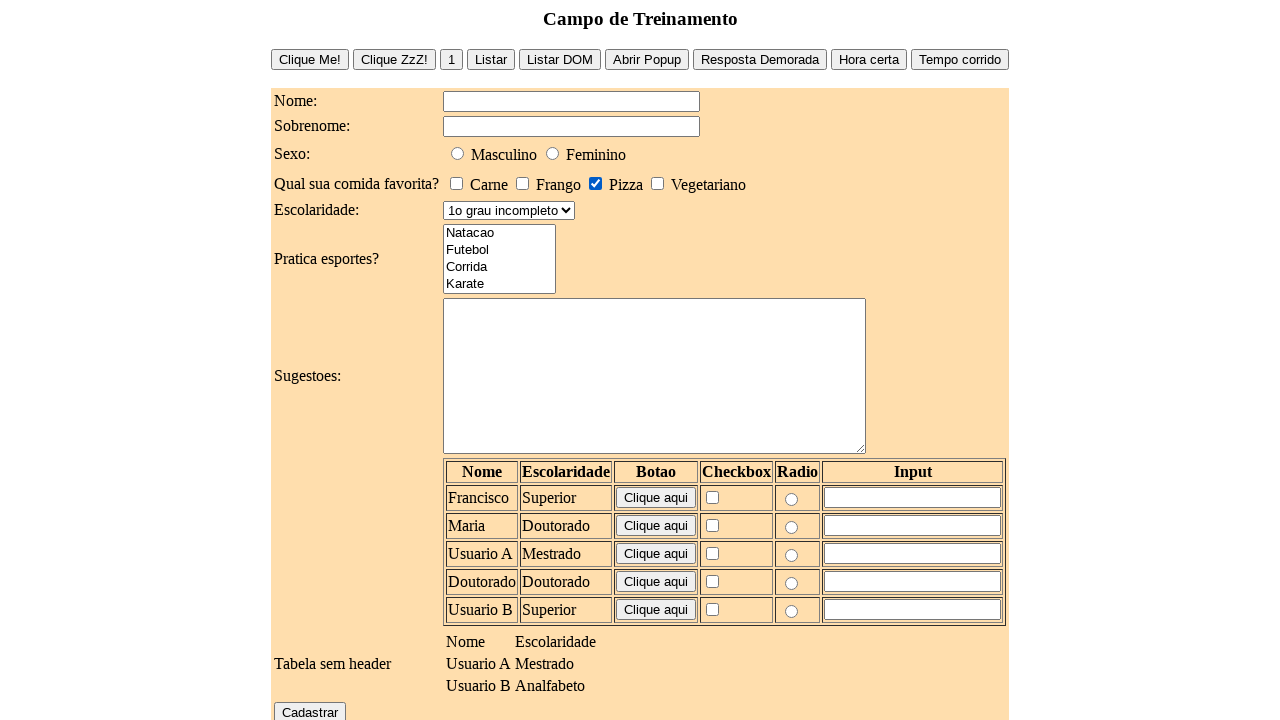